Fills all registration form fields including first name, last name, email, phone, and address, then submits the form and verifies successful registration message

Starting URL: https://suninjuly.github.io/registration1.html

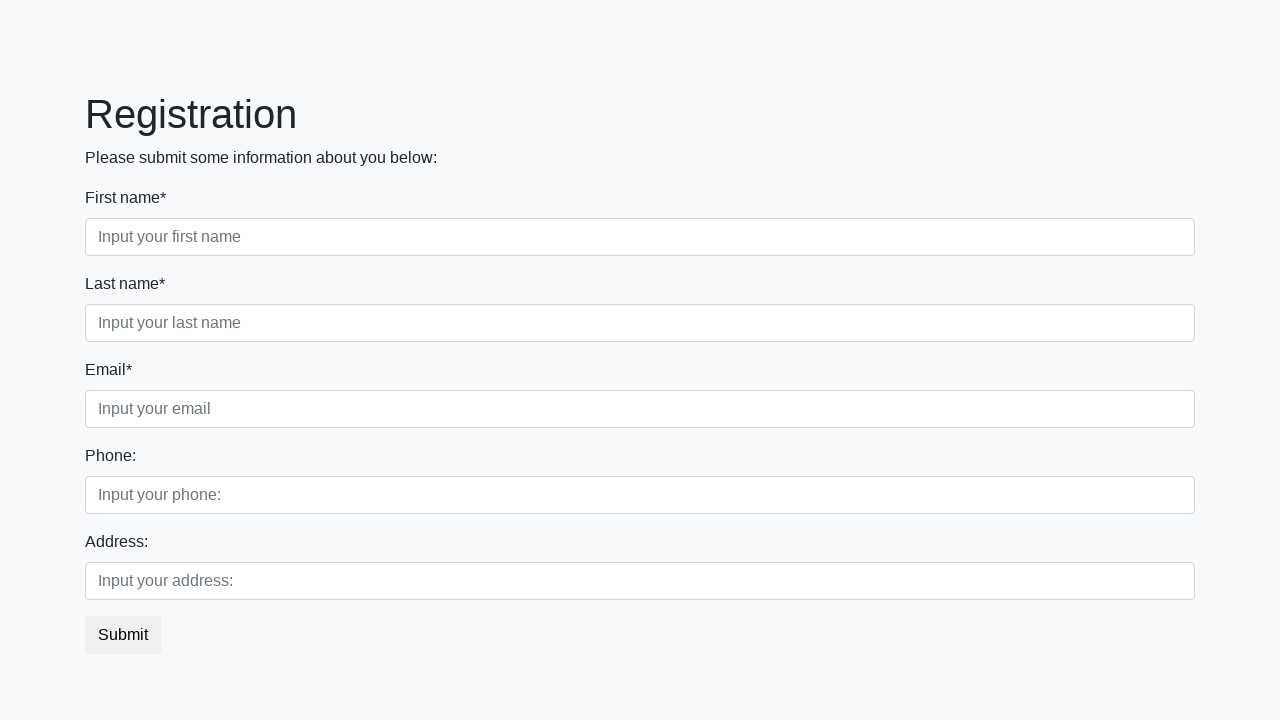

Filled first name field with 'Mark' on //input[@placeholder='Input your first name']
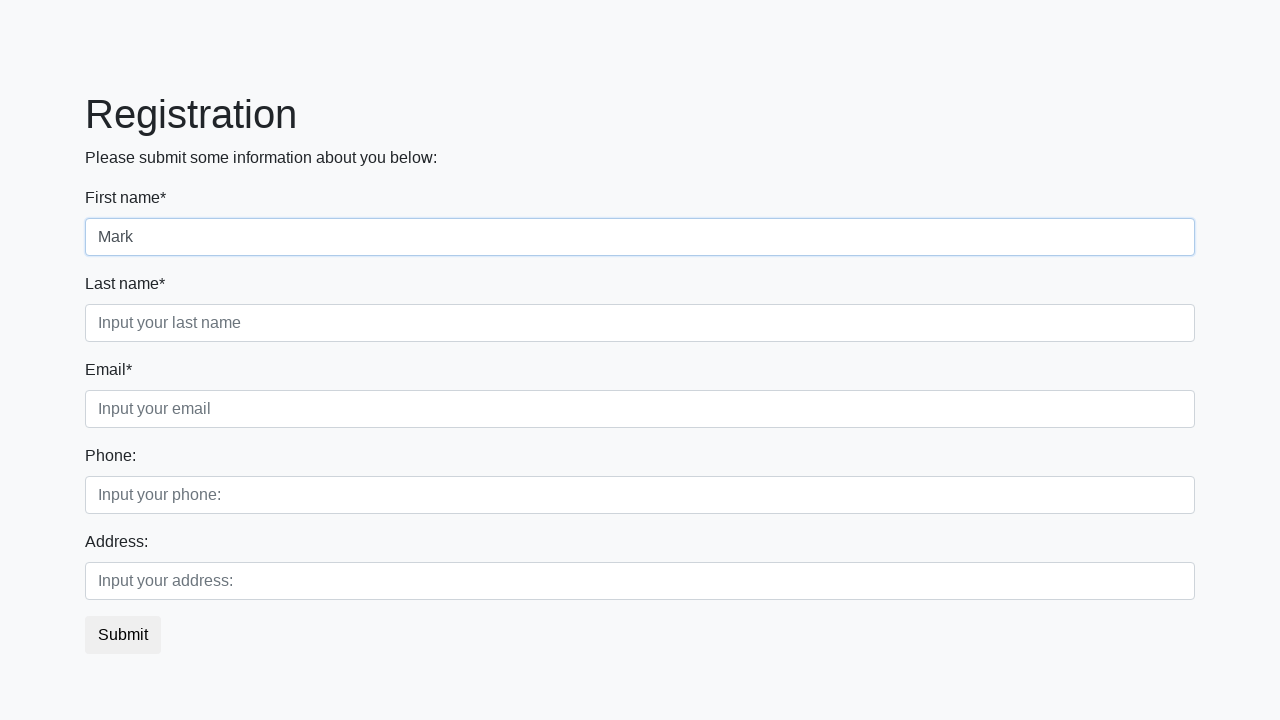

Filled last name field with 'Shagal' on //input[@placeholder='Input your last name']
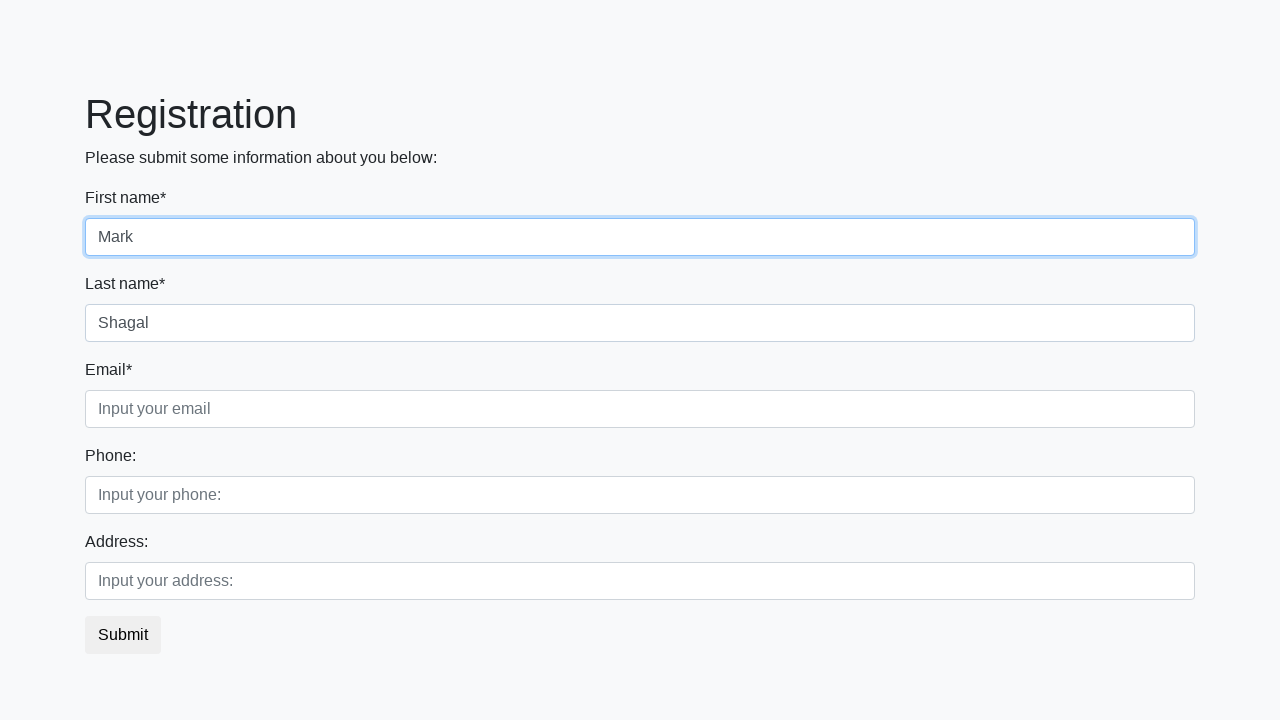

Filled email field with 'erty@gmail.com' on //input[@placeholder='Input your email']
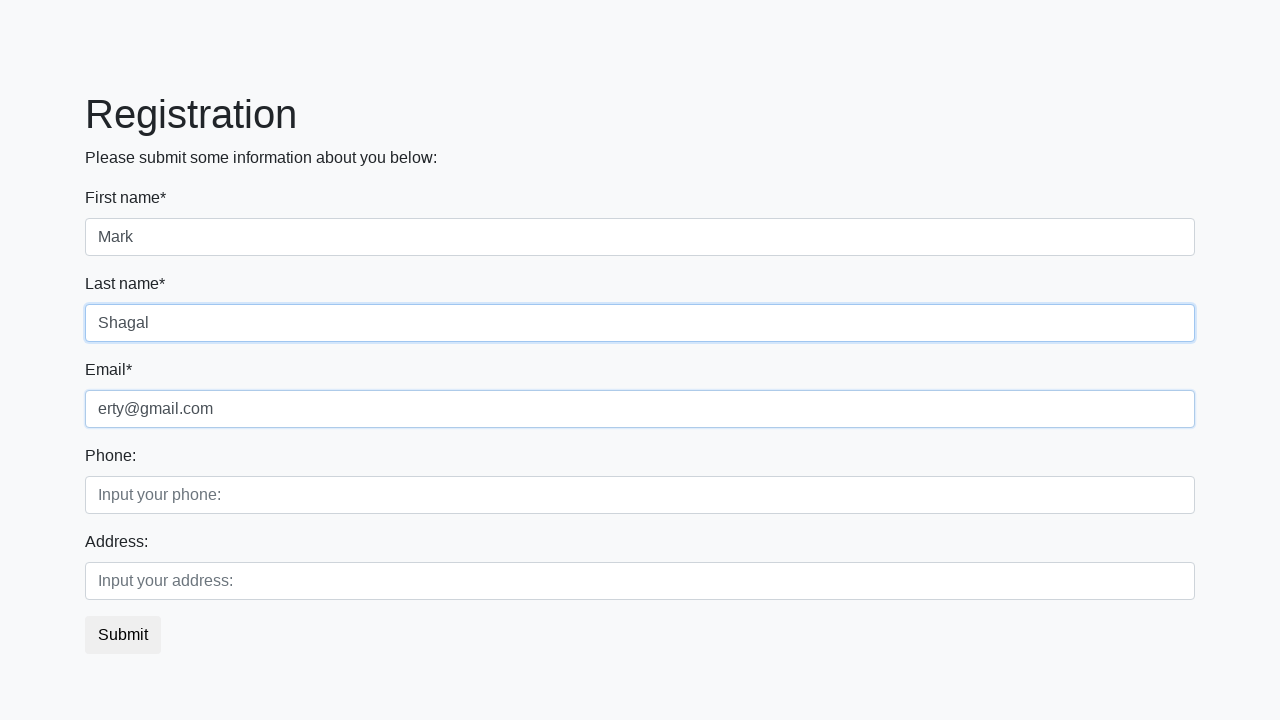

Filled phone field with '+ 54 8976544' on //input[@placeholder='Input your phone:']
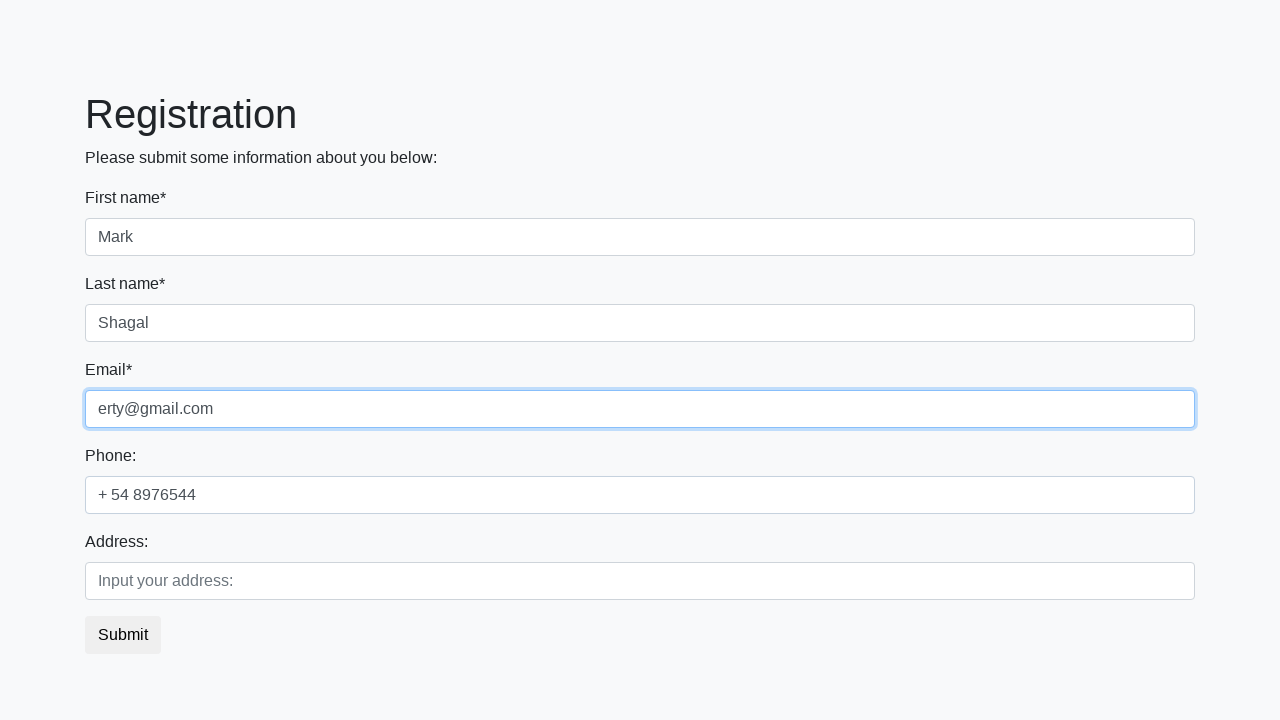

Filled address field with 'Solidarnosti,45' on //input[@placeholder='Input your address:']
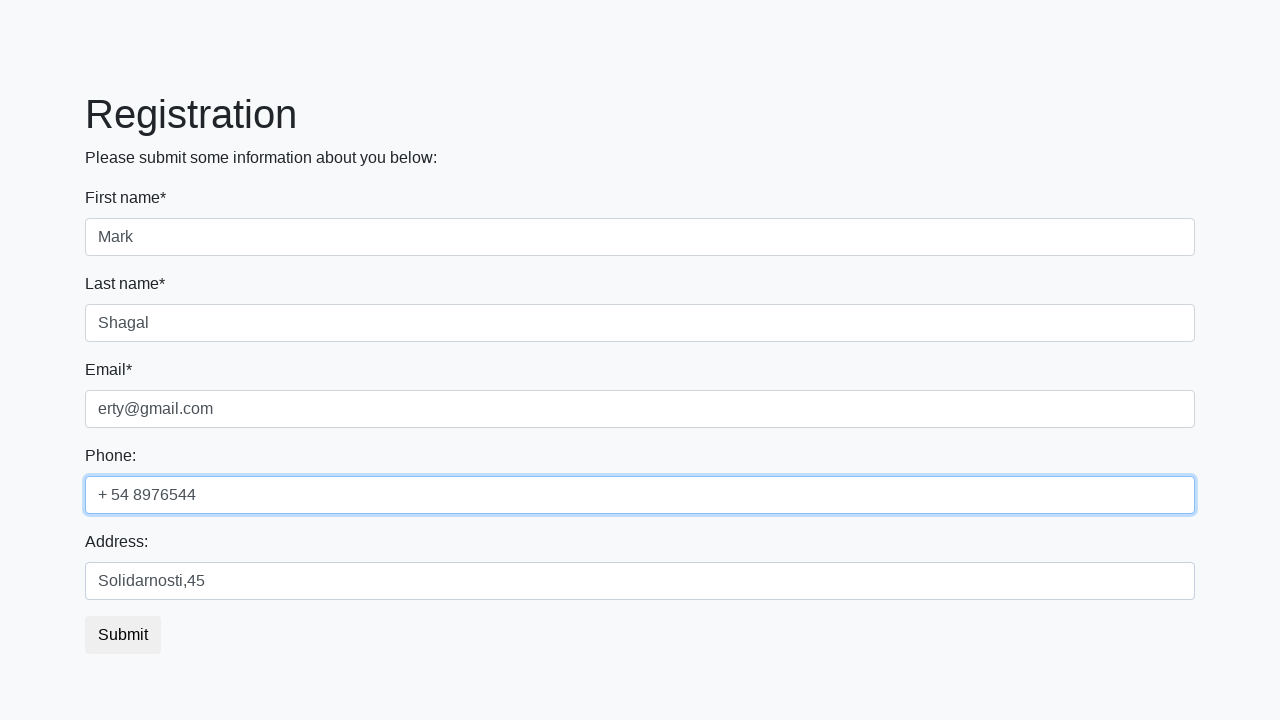

Clicked submit button to register at (123, 635) on button
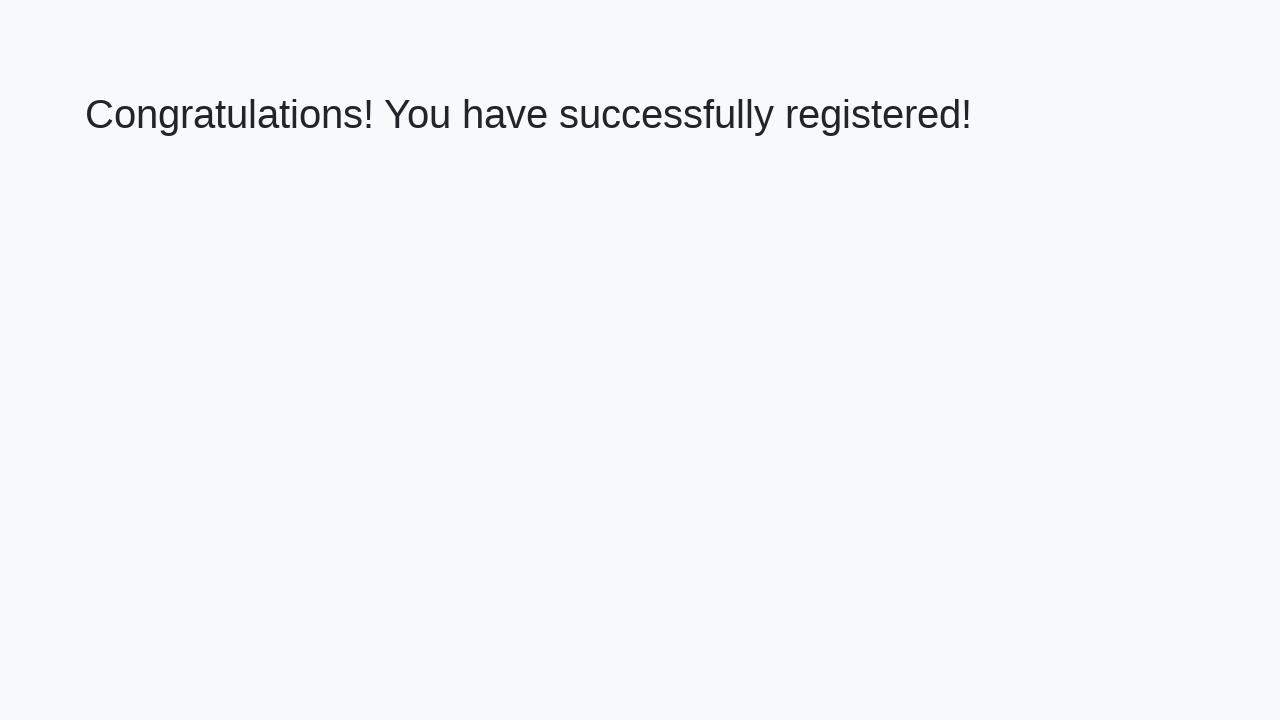

Verified successful registration message displayed
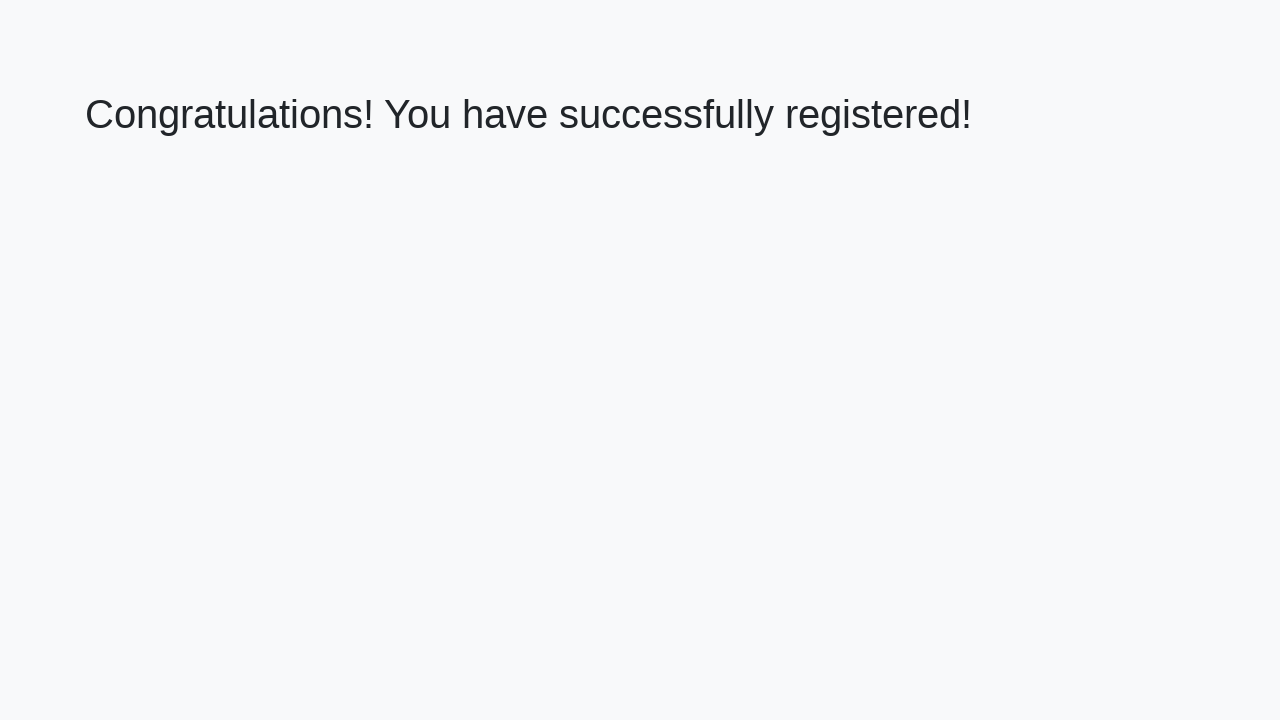

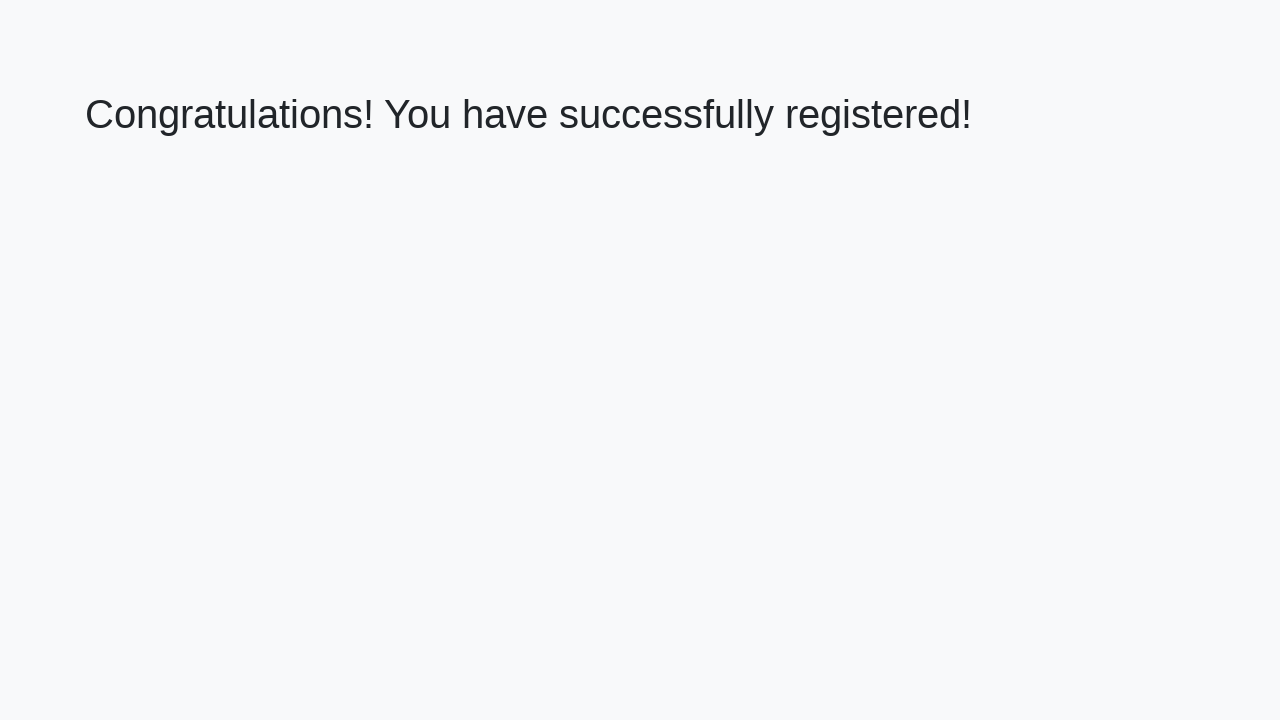